Tests different click types (double-click, right-click, and regular click) on buttons and verifies that the corresponding confirmation messages appear

Starting URL: https://demoqa.com/buttons

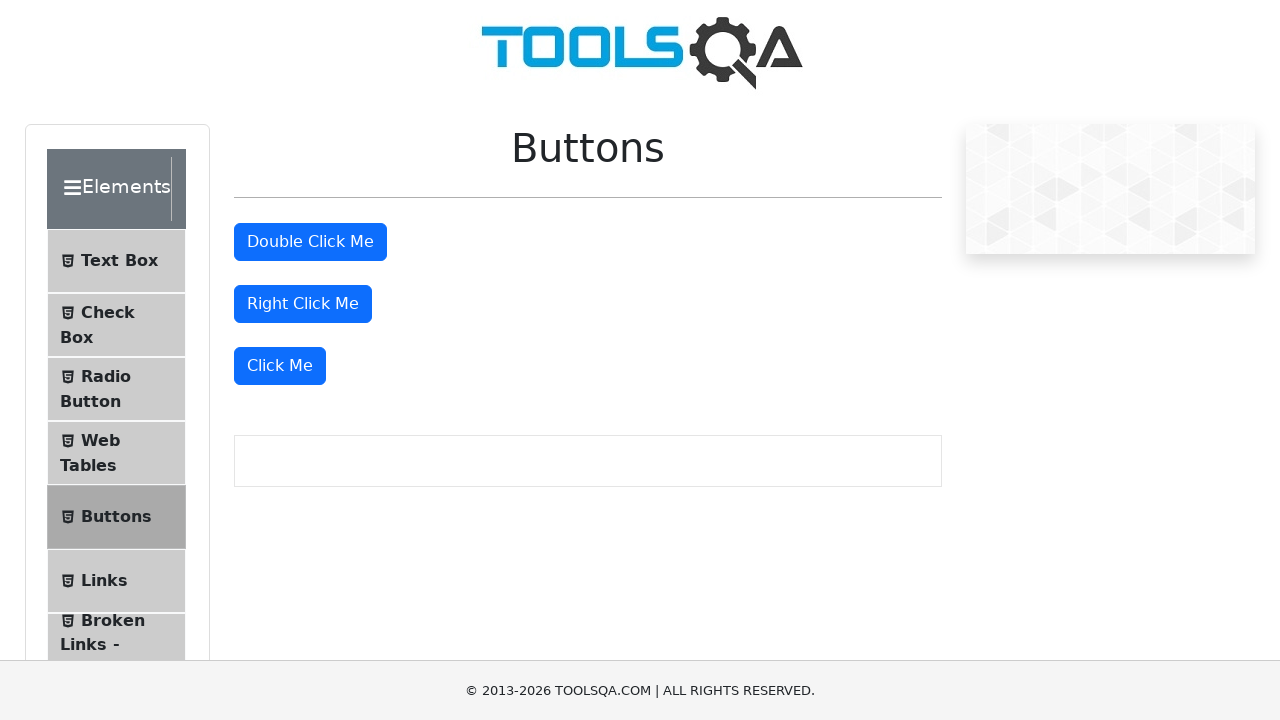

Performed double-click on the double-click button at (310, 242) on #doubleClickBtn
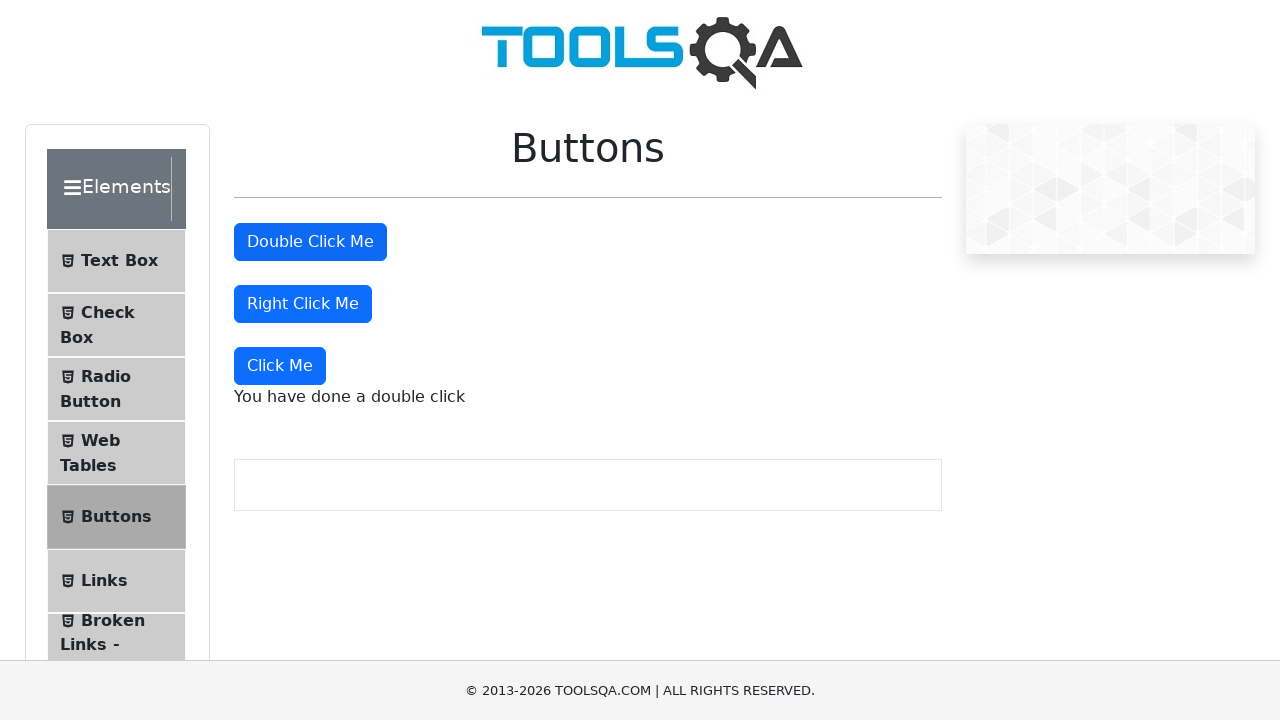

Performed right-click on the right-click button at (303, 304) on #rightClickBtn
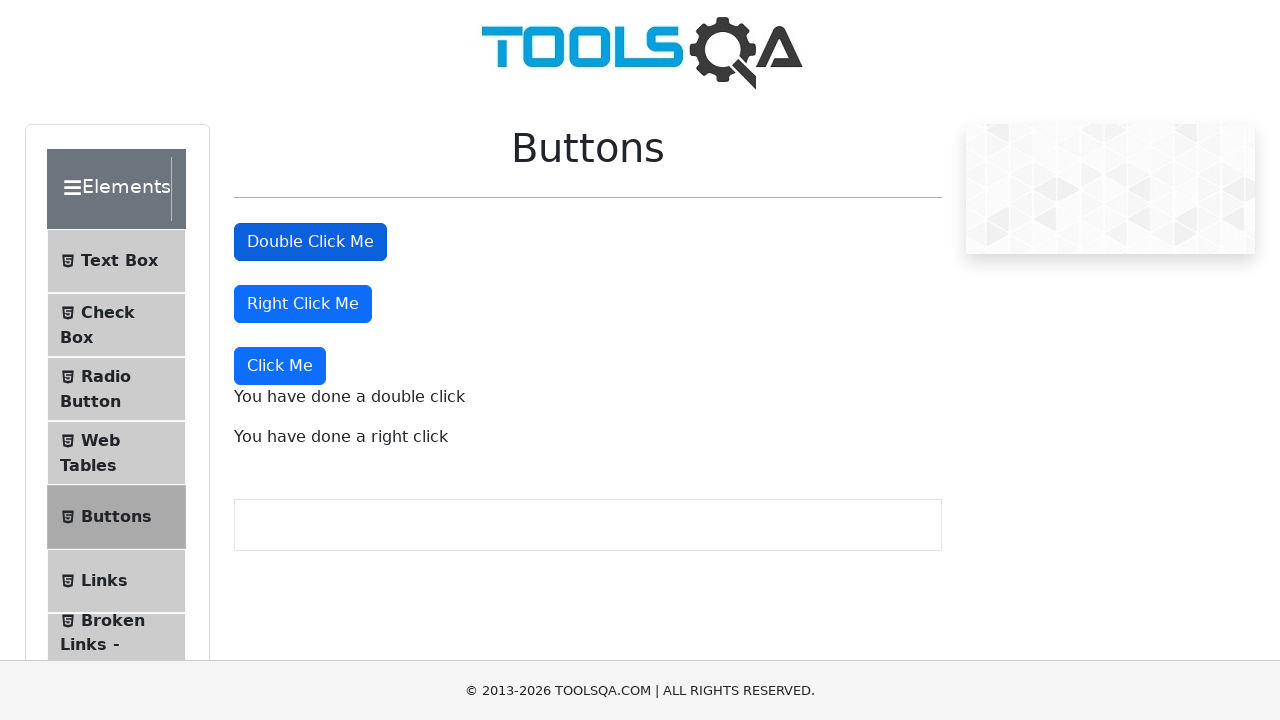

Performed regular click on the 'Click Me' button at (280, 366) on xpath=//button[text()= 'Click Me']
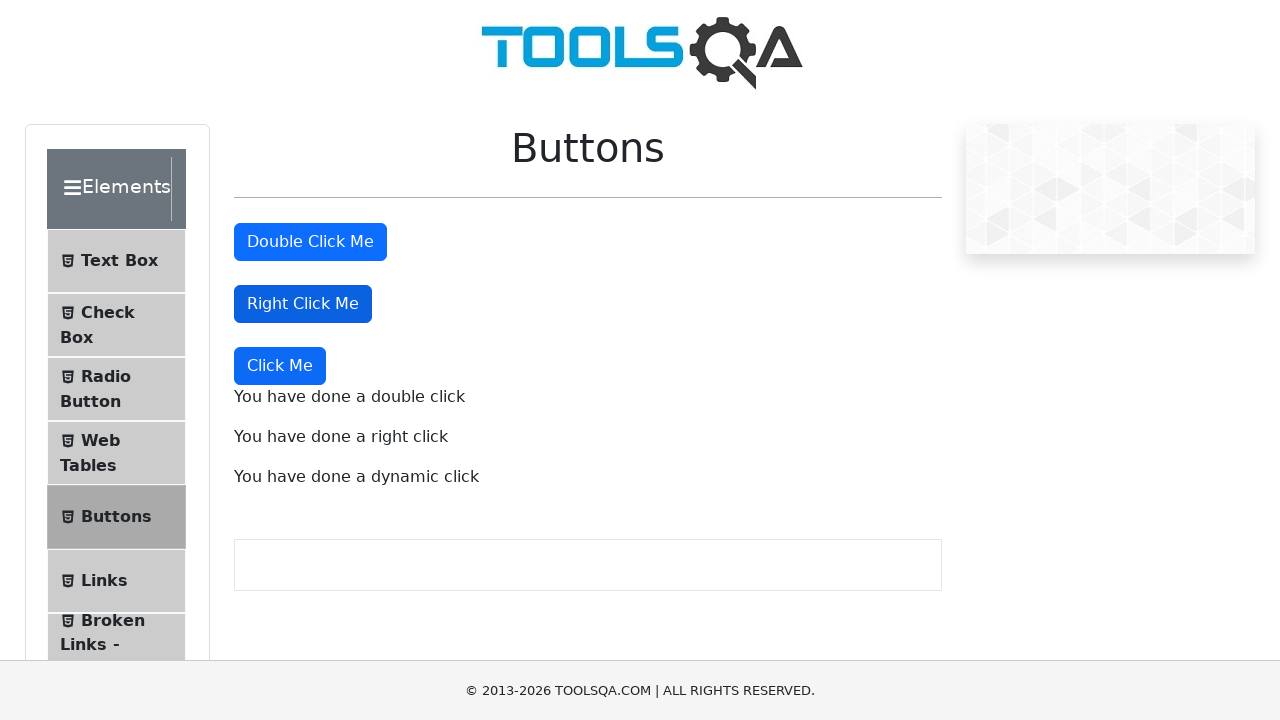

Double-click confirmation message appeared
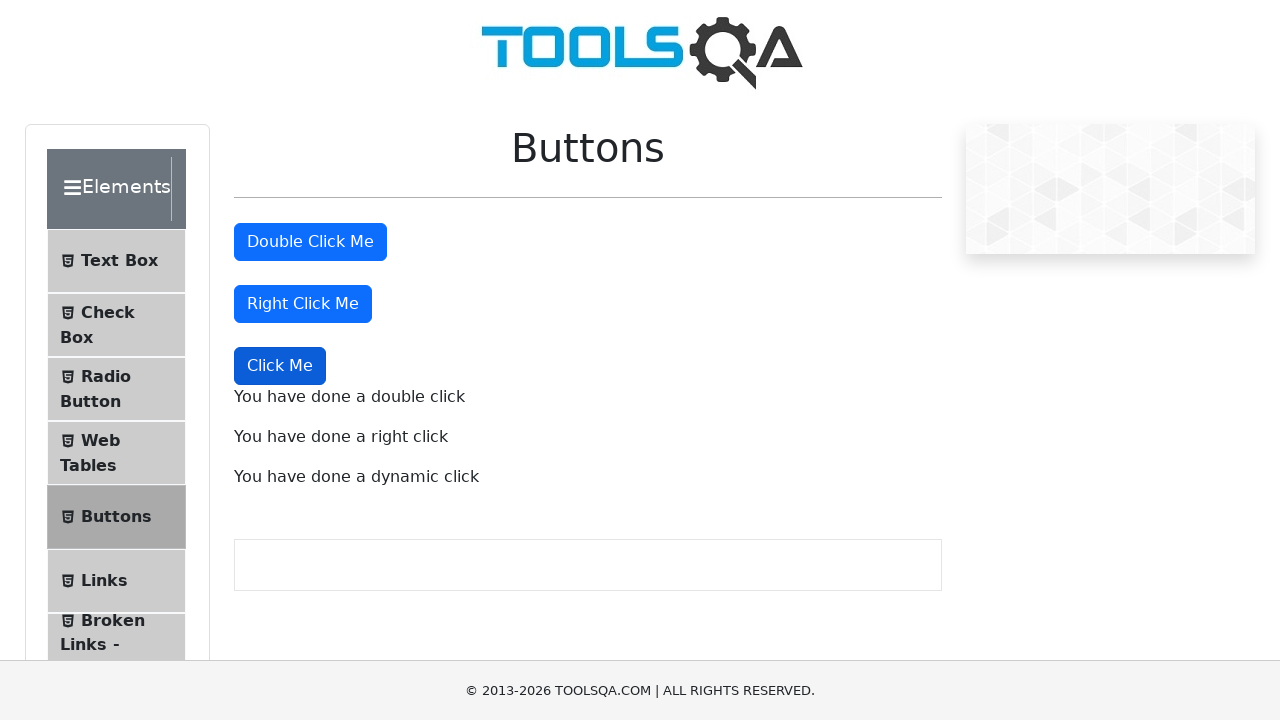

Right-click confirmation message appeared
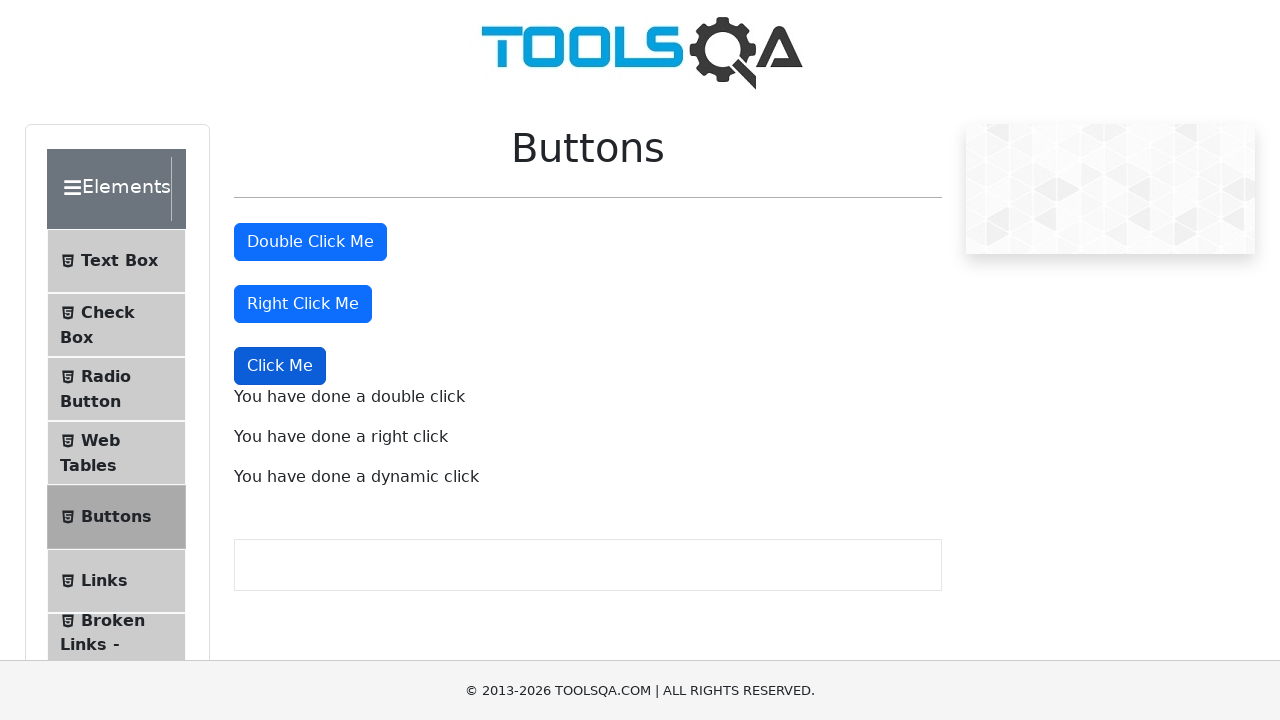

Dynamic click confirmation message appeared
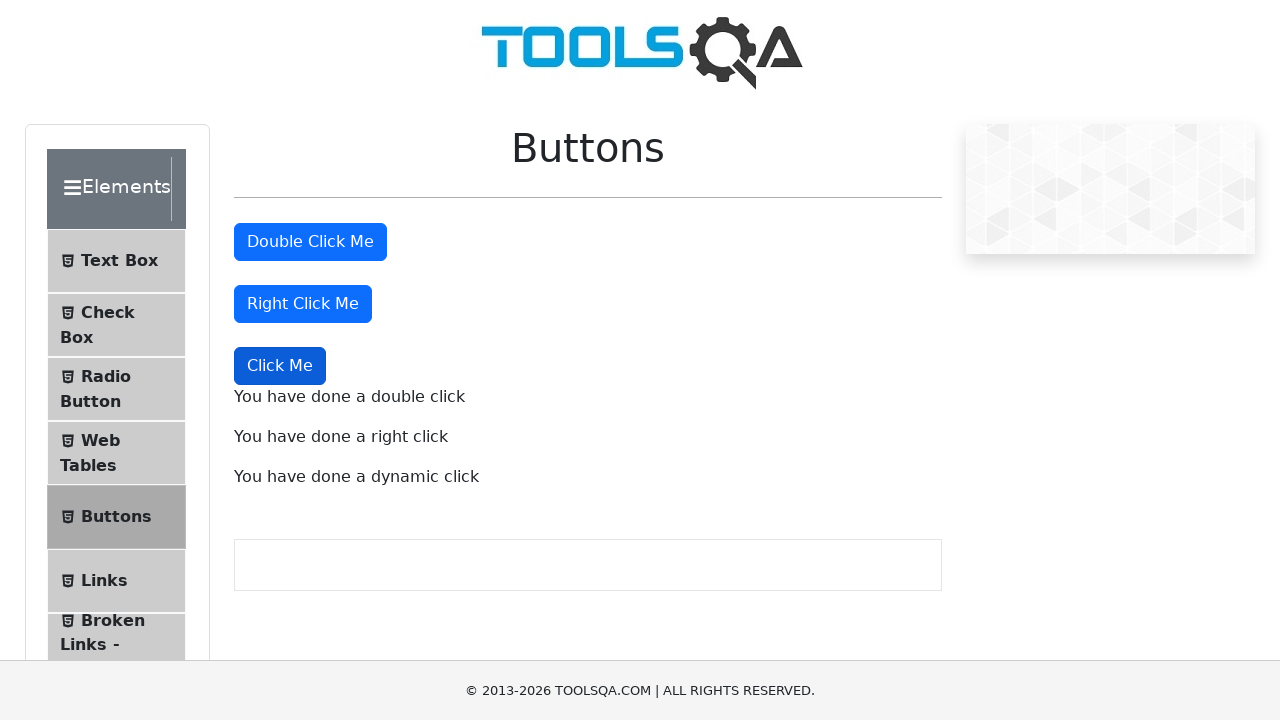

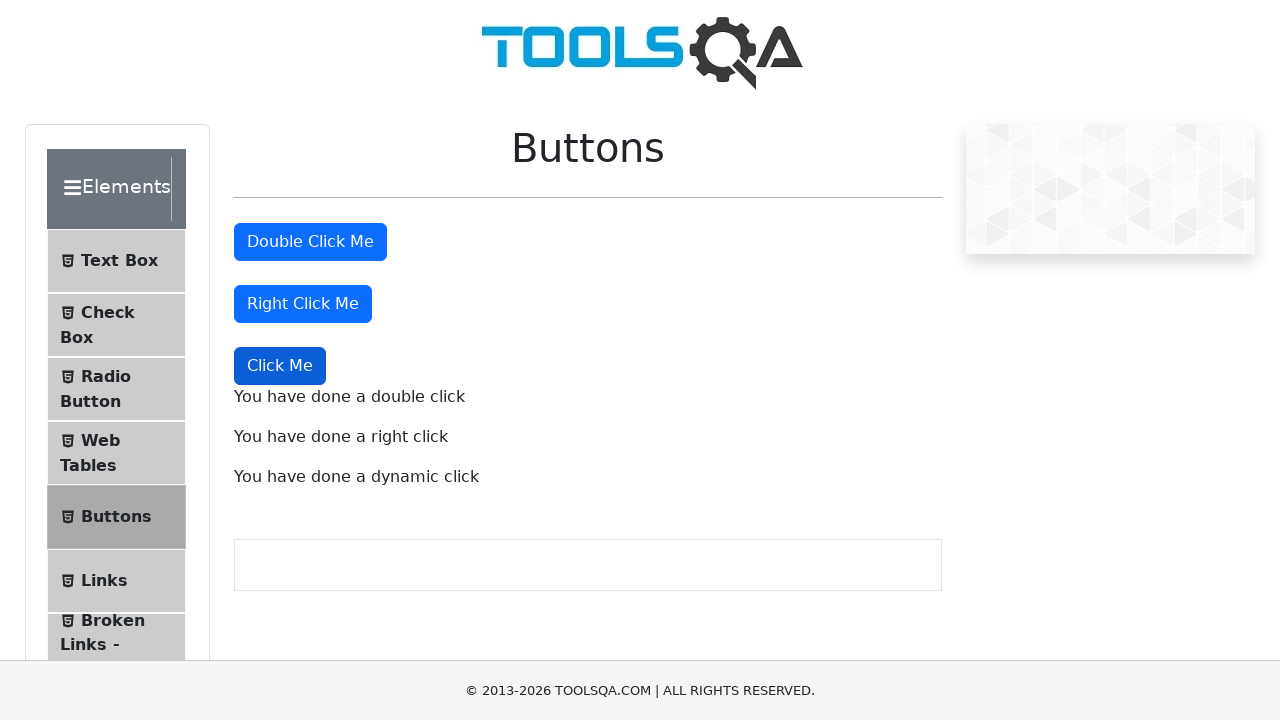